Tests adding a person with special characters in the name and verifies correct display

Starting URL: https://tc-1-final-parte1.vercel.app/tabelaCadastro.html

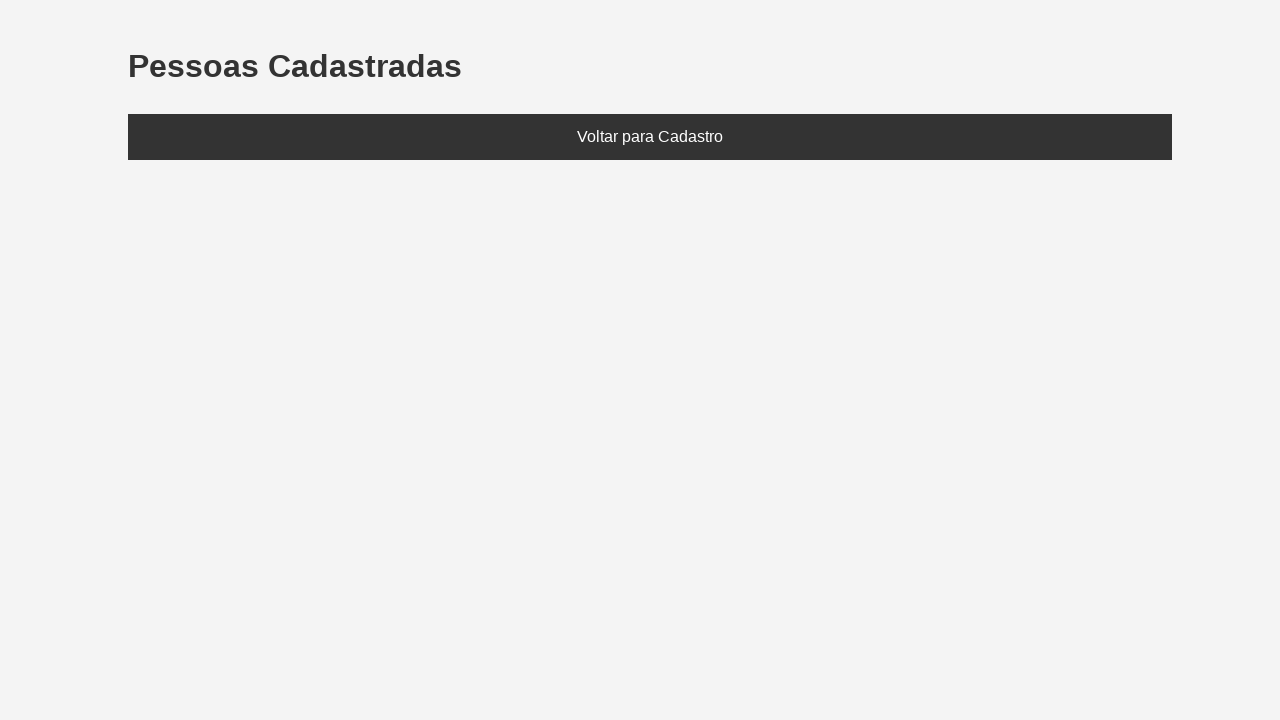

Set localStorage with person named 'José@#$%' and age 35
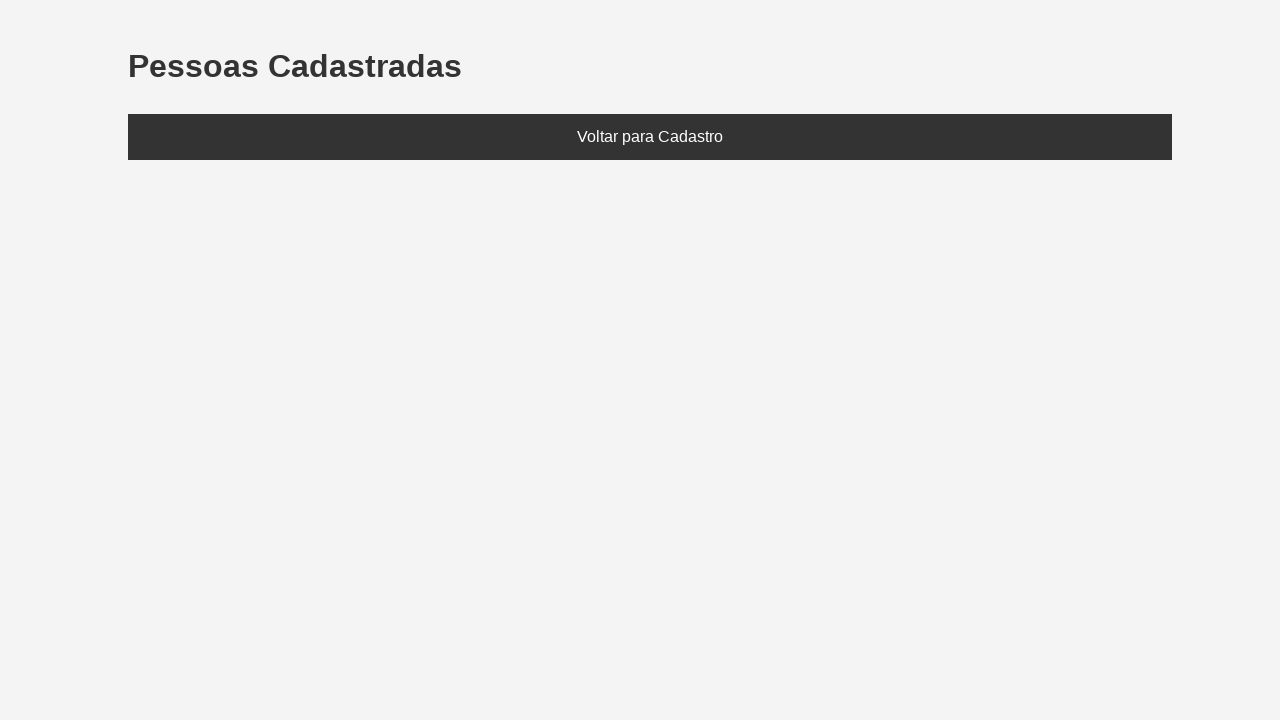

Reloaded page to load data from localStorage
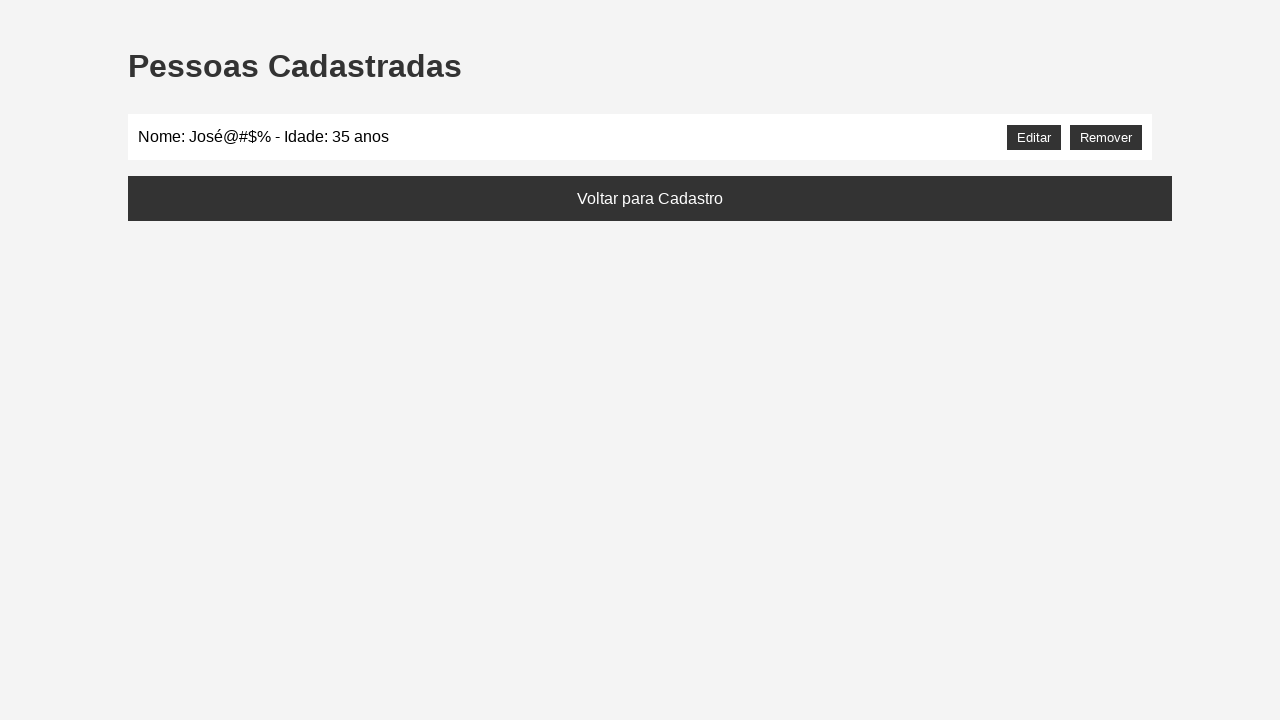

Located the people list element
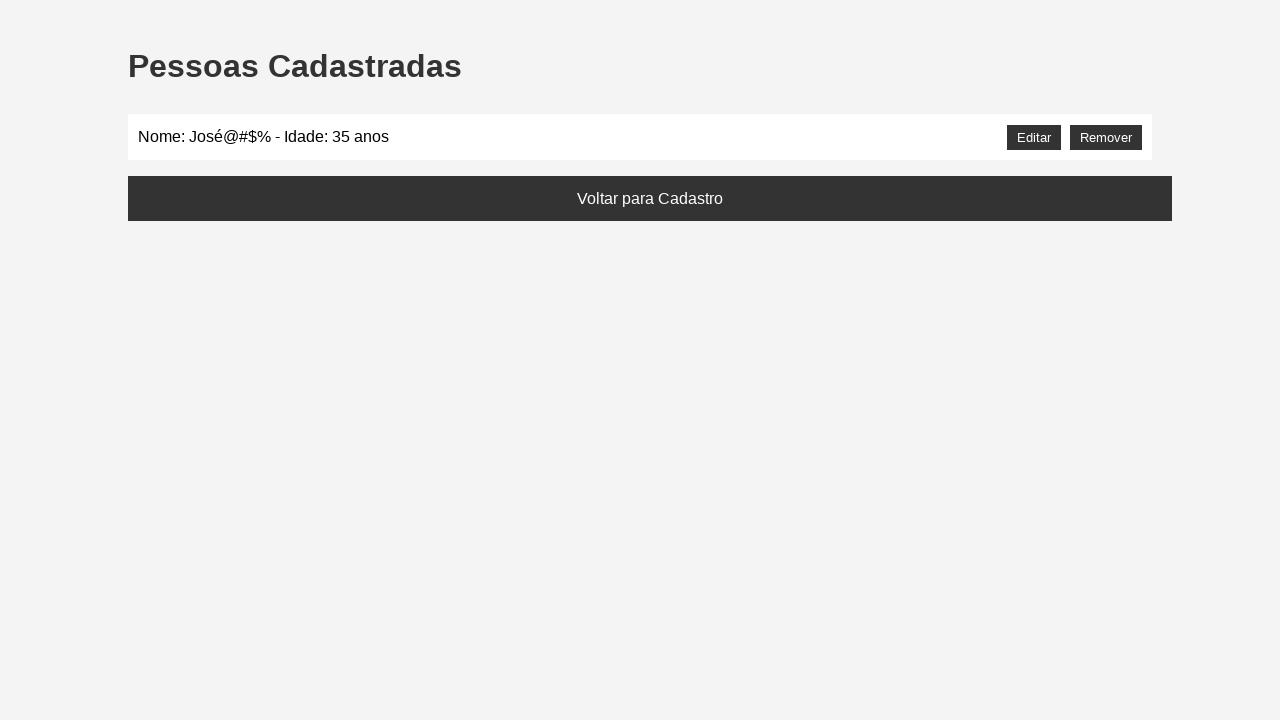

Verified that 'José@#$%' is correctly displayed in the list
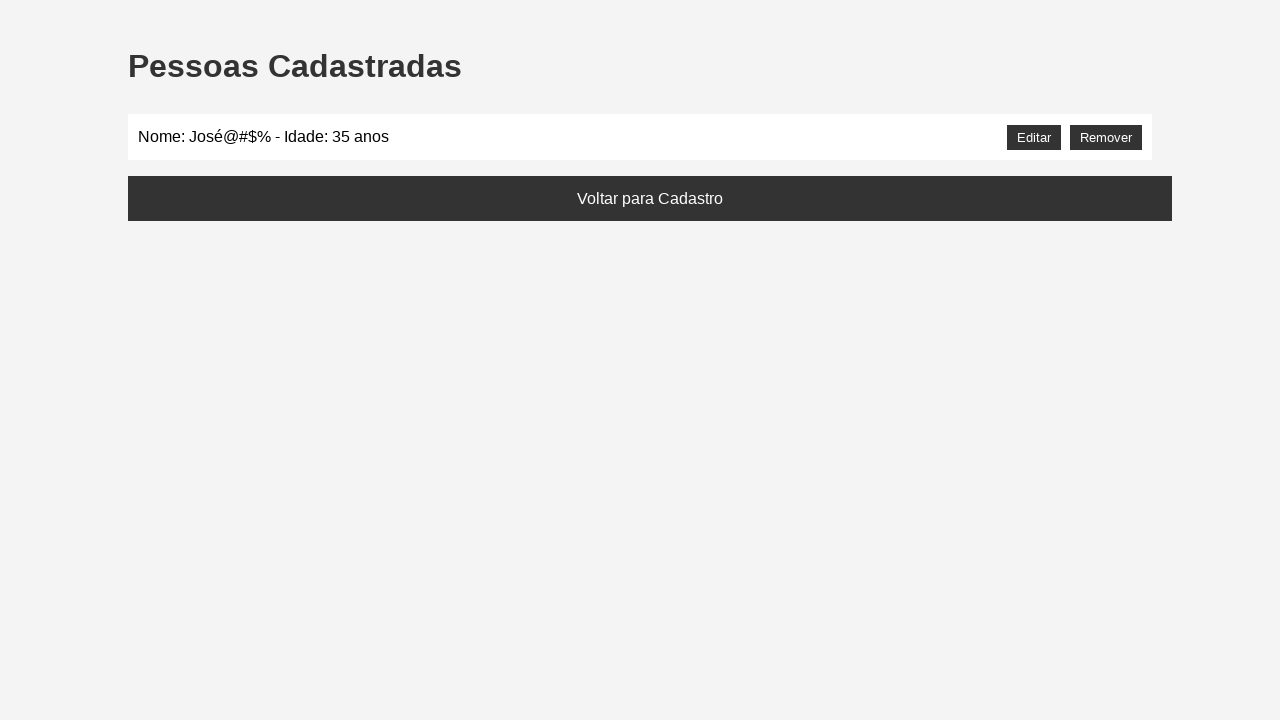

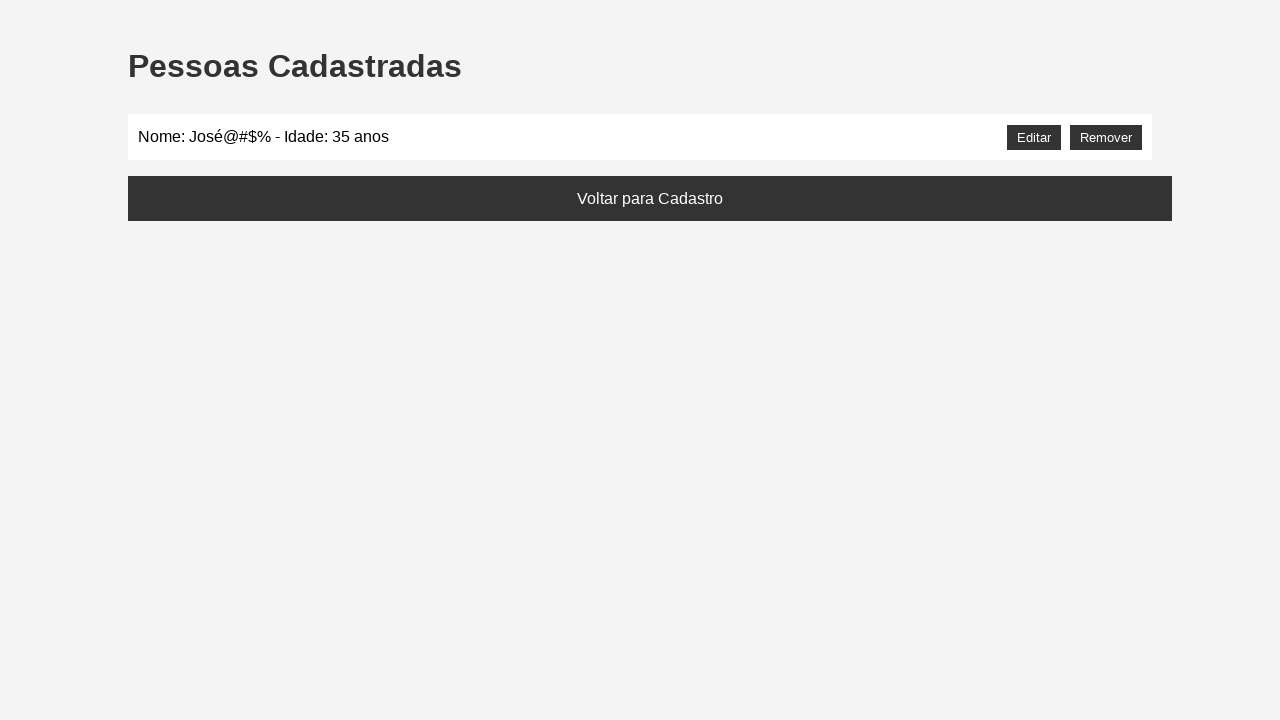